Navigates to RedBus website homepage

Starting URL: https://www.redbus.in/

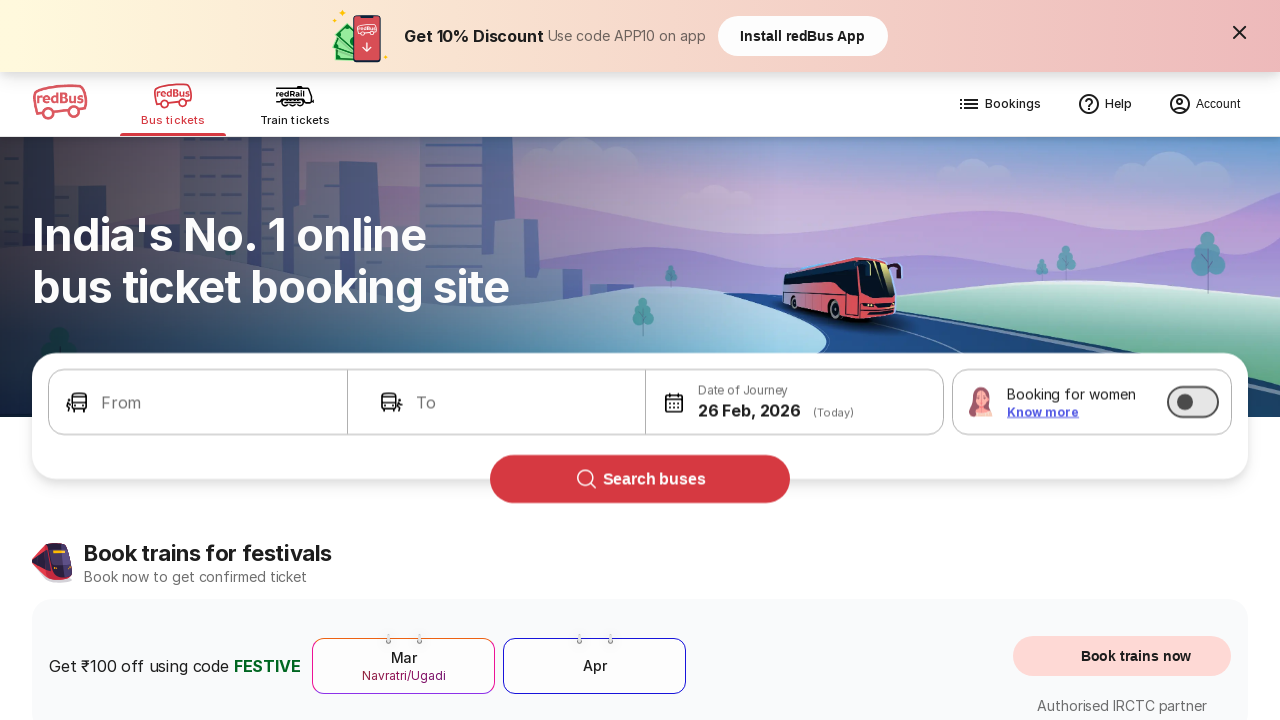

RedBus homepage loaded (DOM content ready)
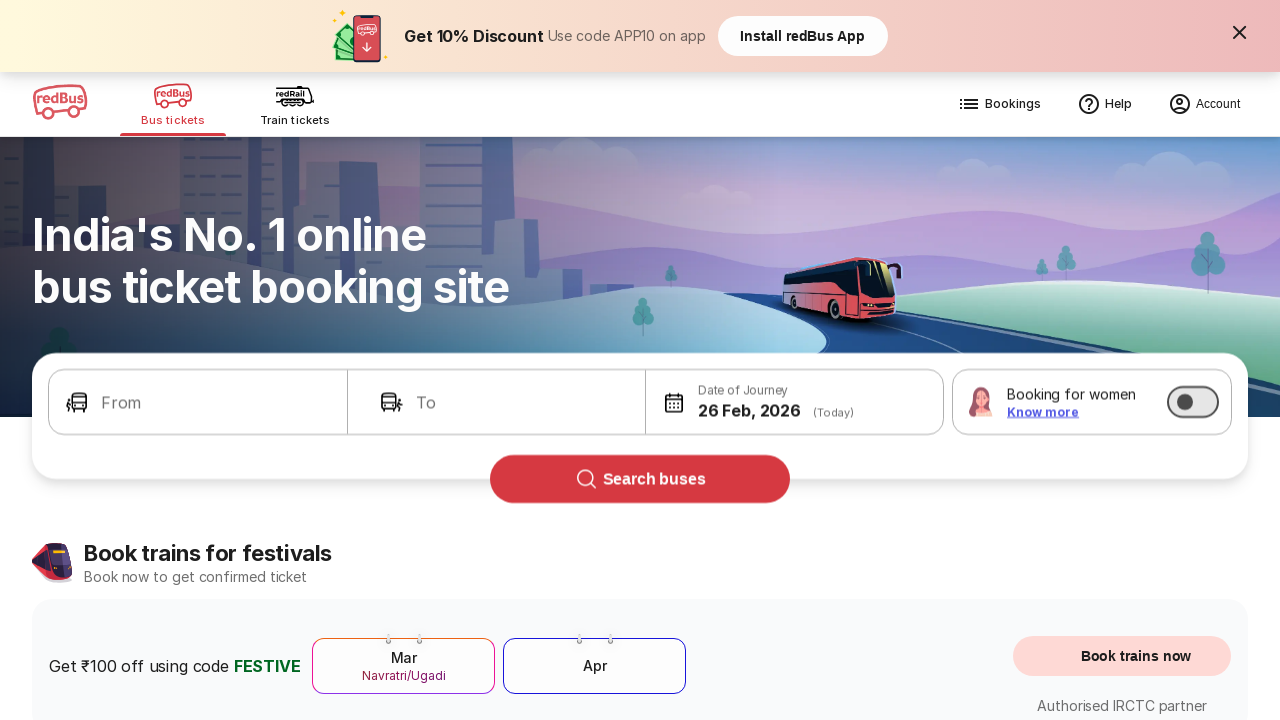

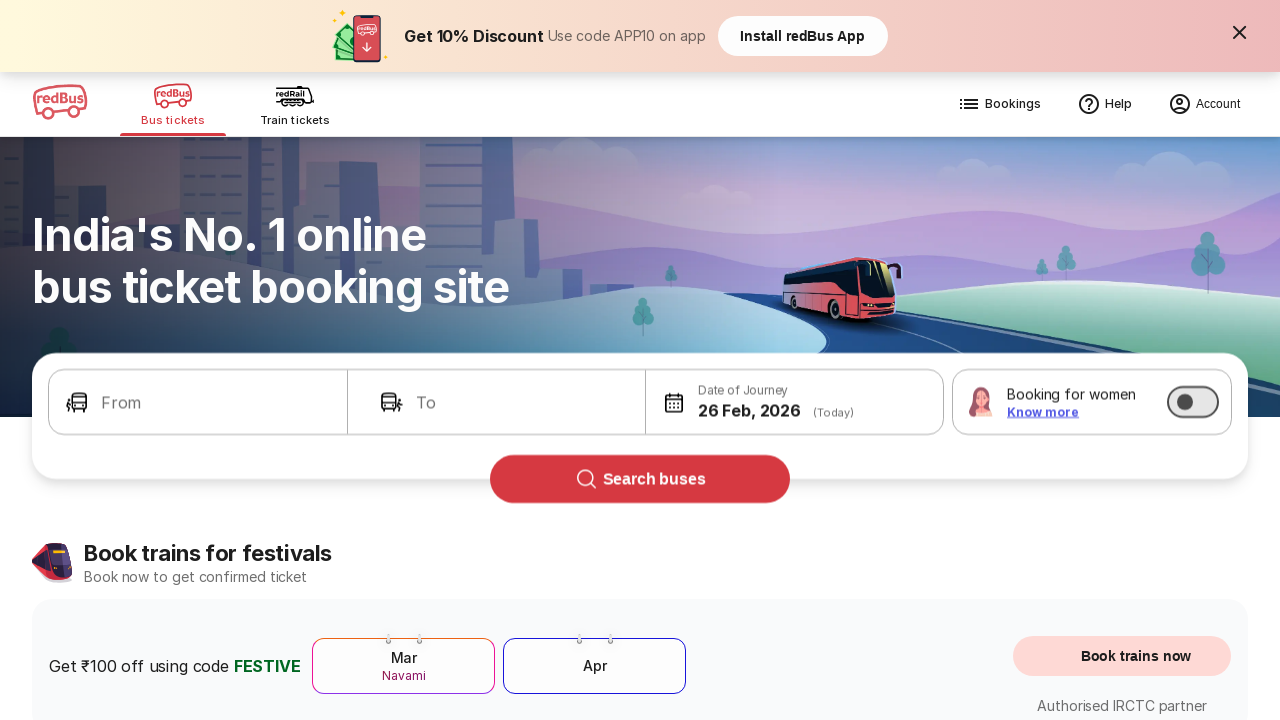